Tests element finding on The Internet test site by locating all anchor tags, then clicking on the "Inputs" link to navigate to that page.

Starting URL: https://the-internet.herokuapp.com/

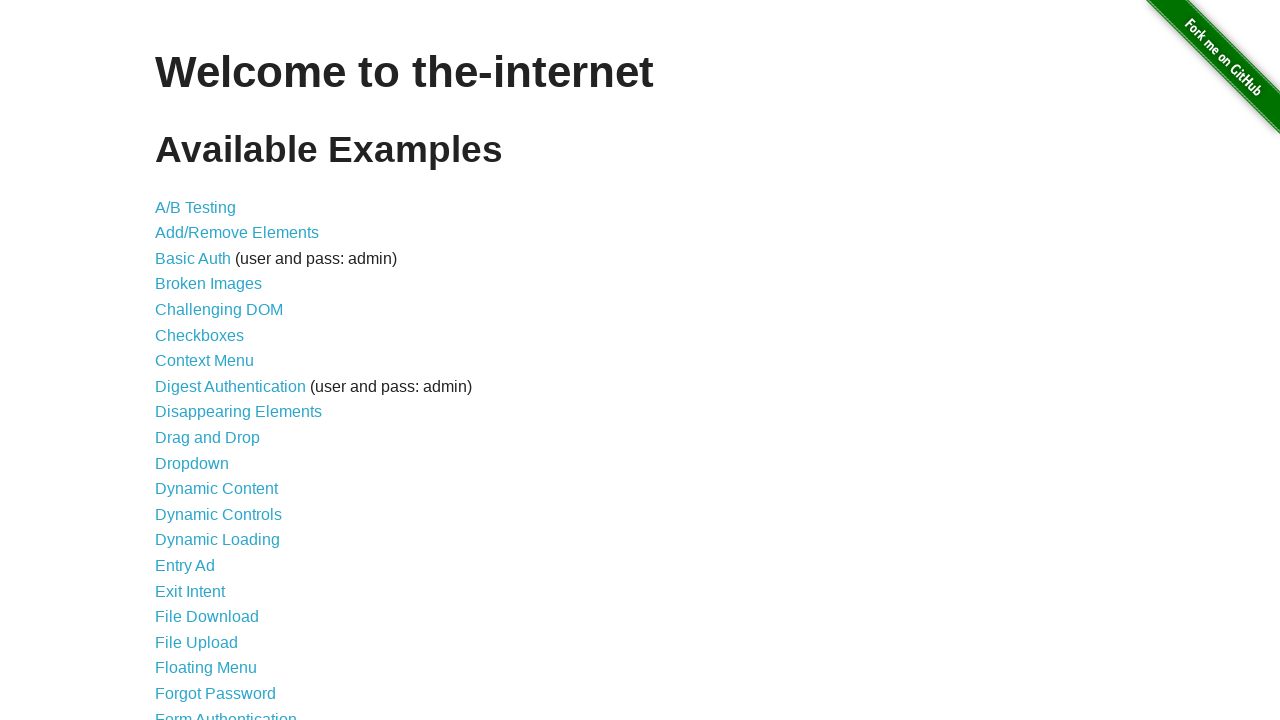

Located all anchor tags on The Internet homepage
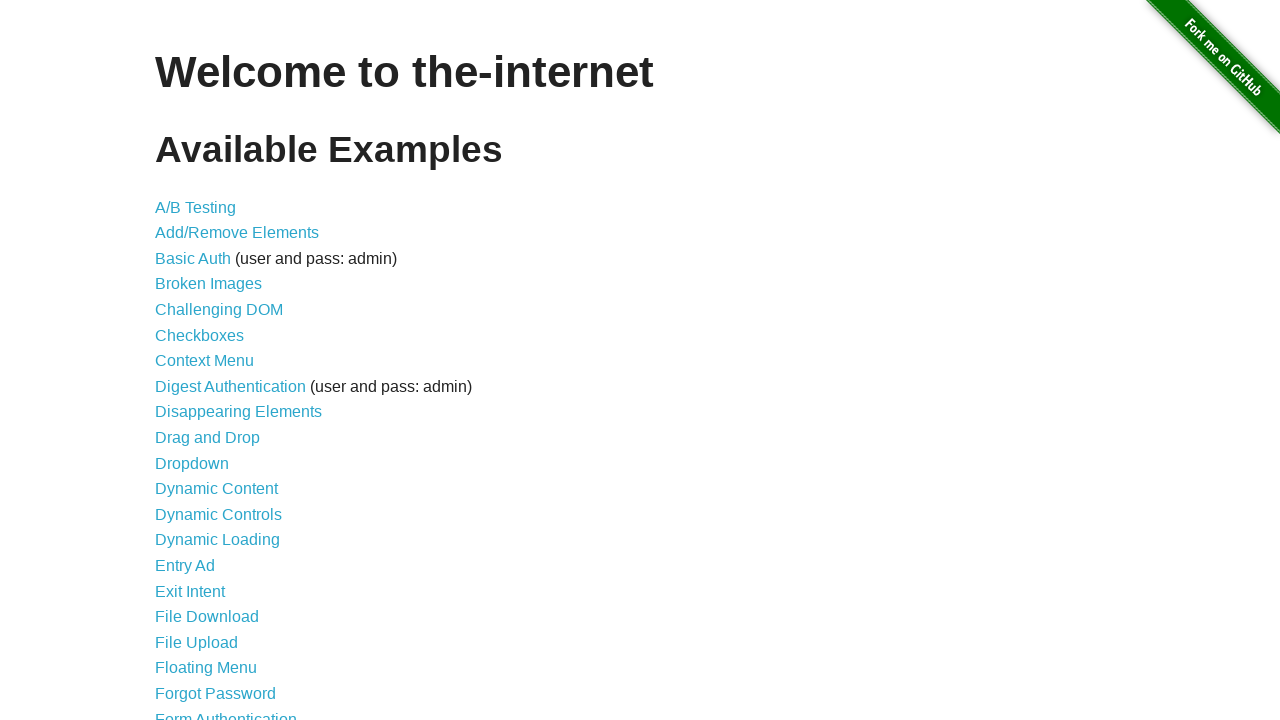

Clicked on the 'Inputs' link at (176, 361) on text=Inputs
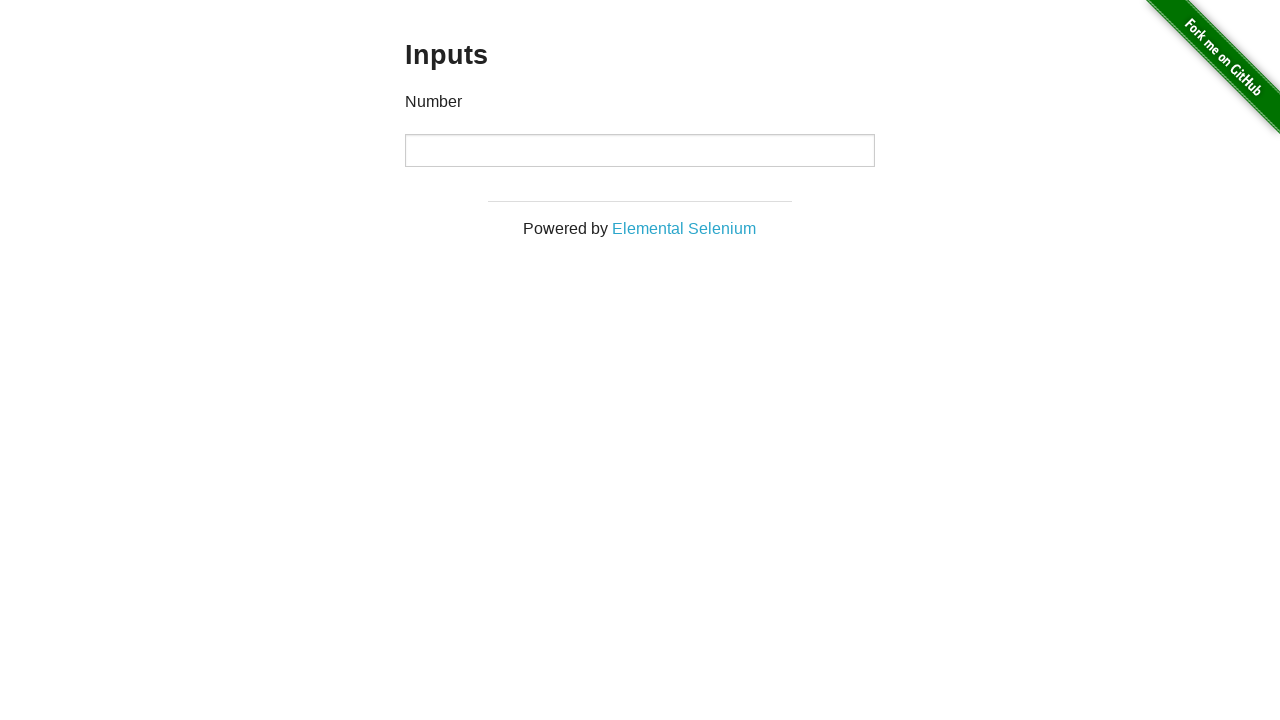

Inputs page loaded successfully
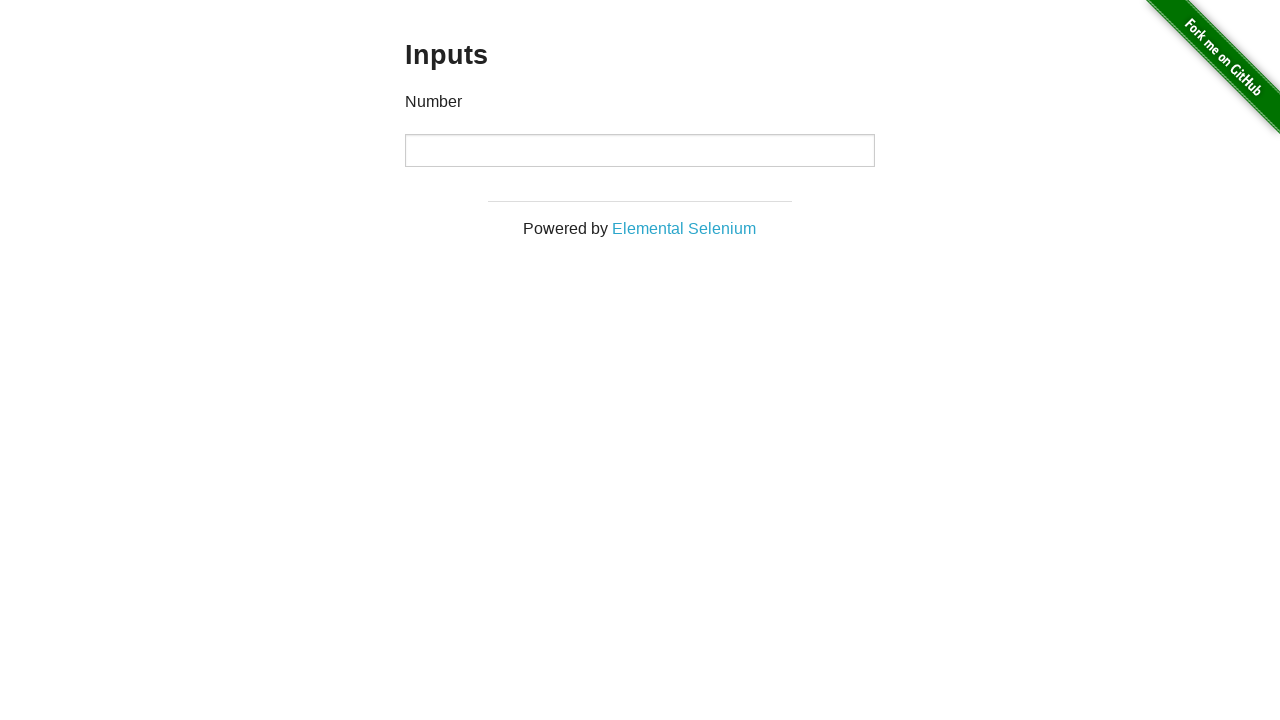

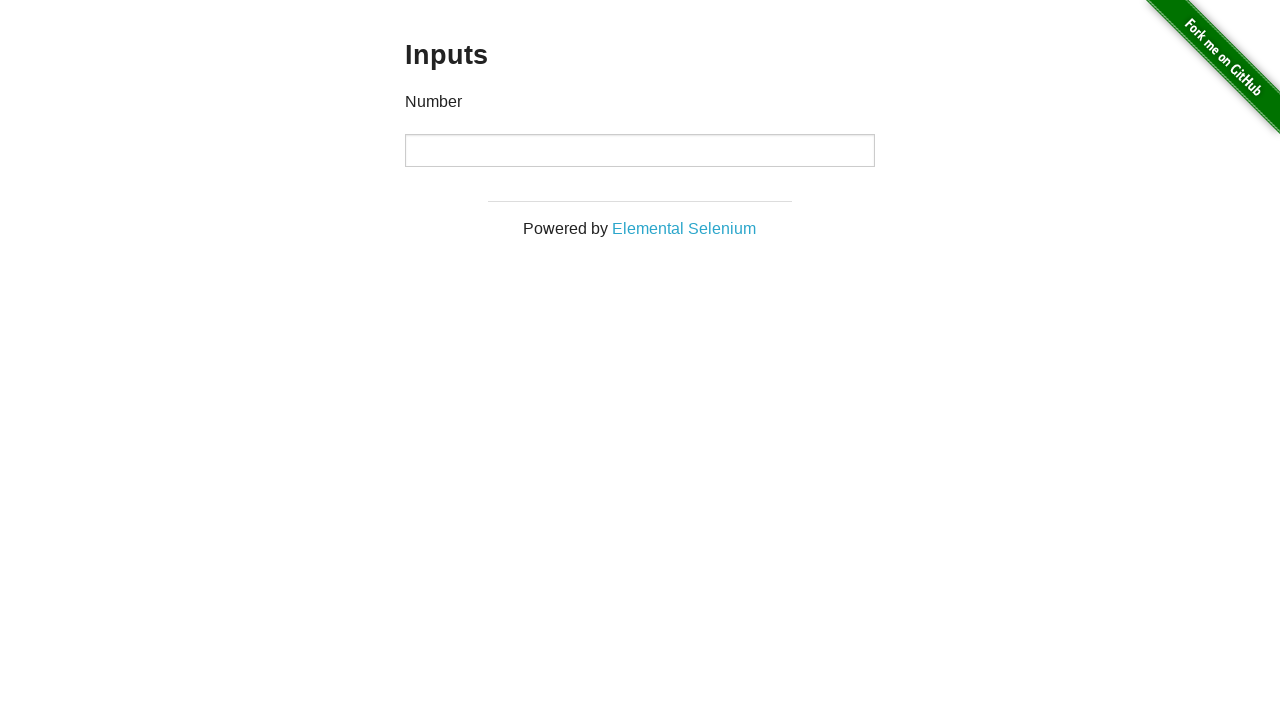